Tests navigation to the Demo Site page by clicking the menu link and verifying the "Register" heading is displayed

Starting URL: https://practice.automationtesting.in/

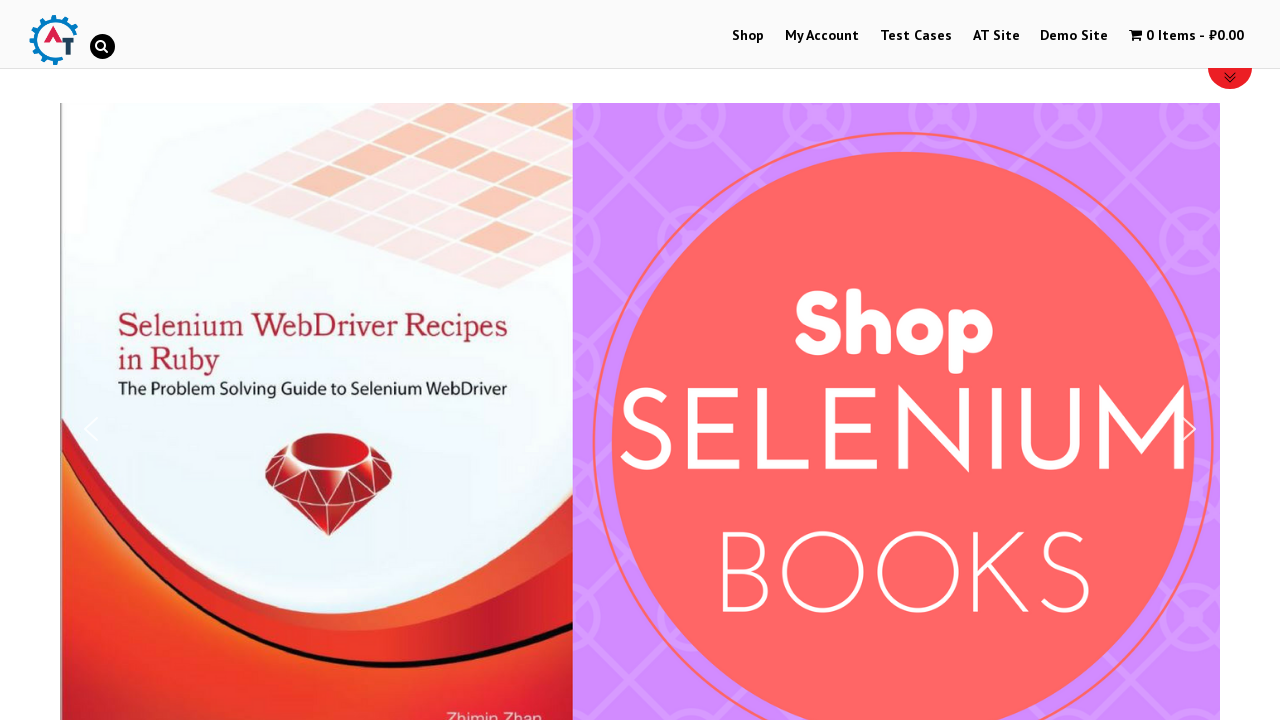

Clicked on Demo Site menu link at (1074, 36) on #menu-item-251 > a
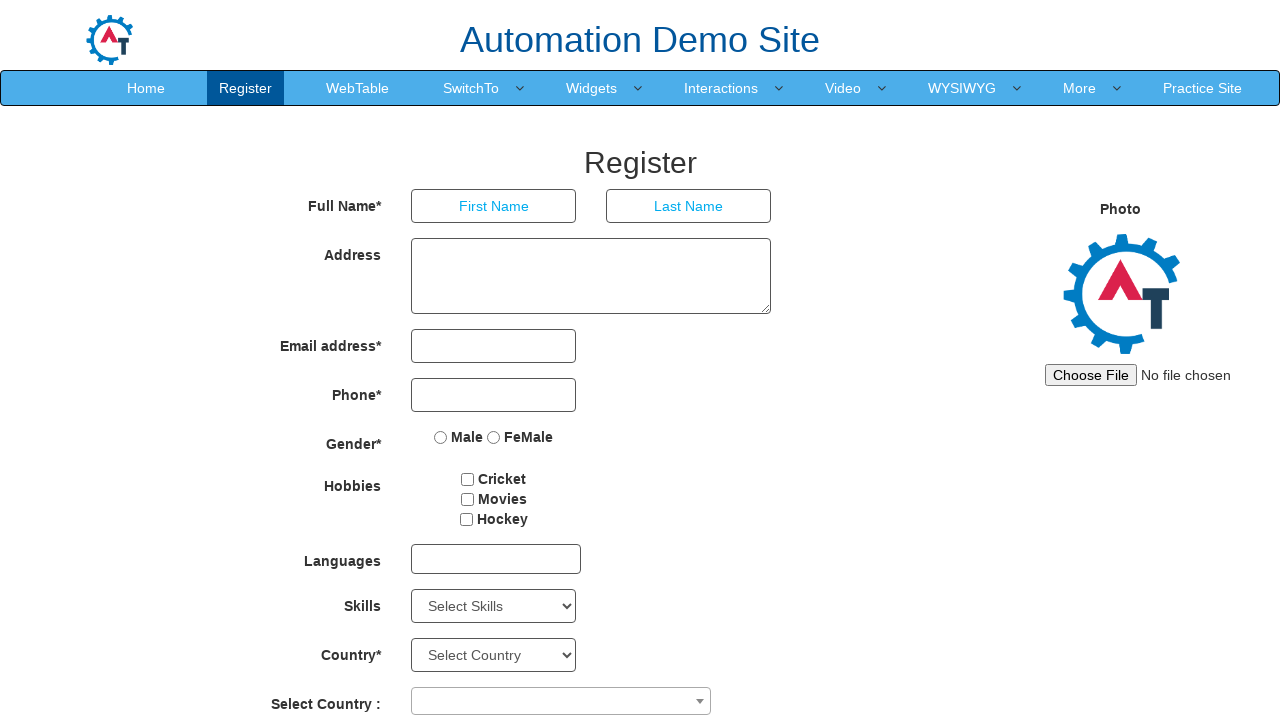

Waited for Register heading to load
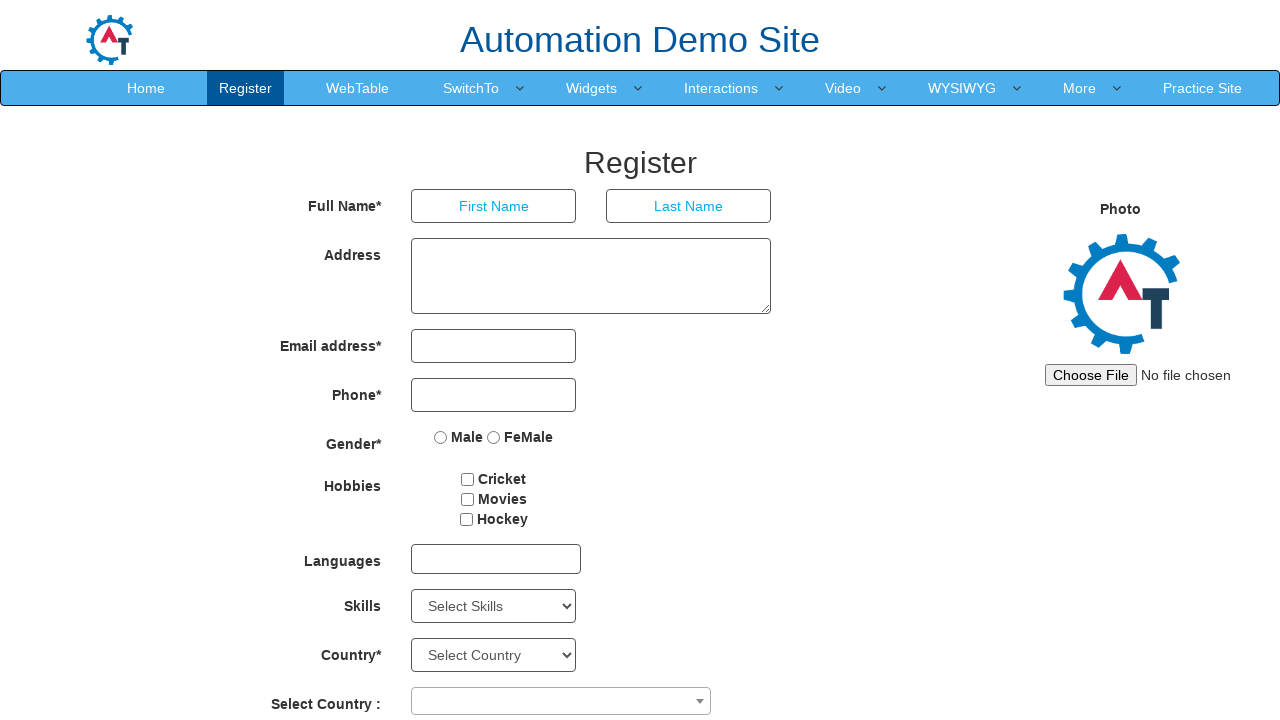

Retrieved Register heading text content
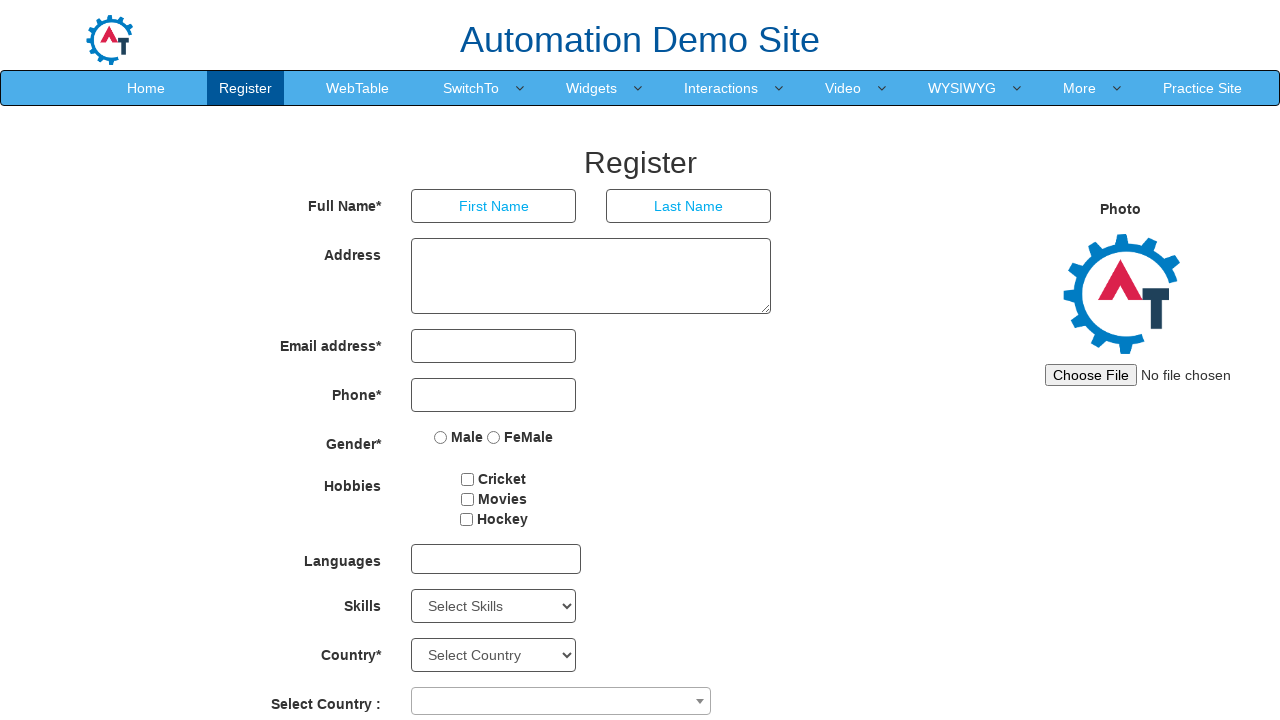

Verified Register heading is displayed
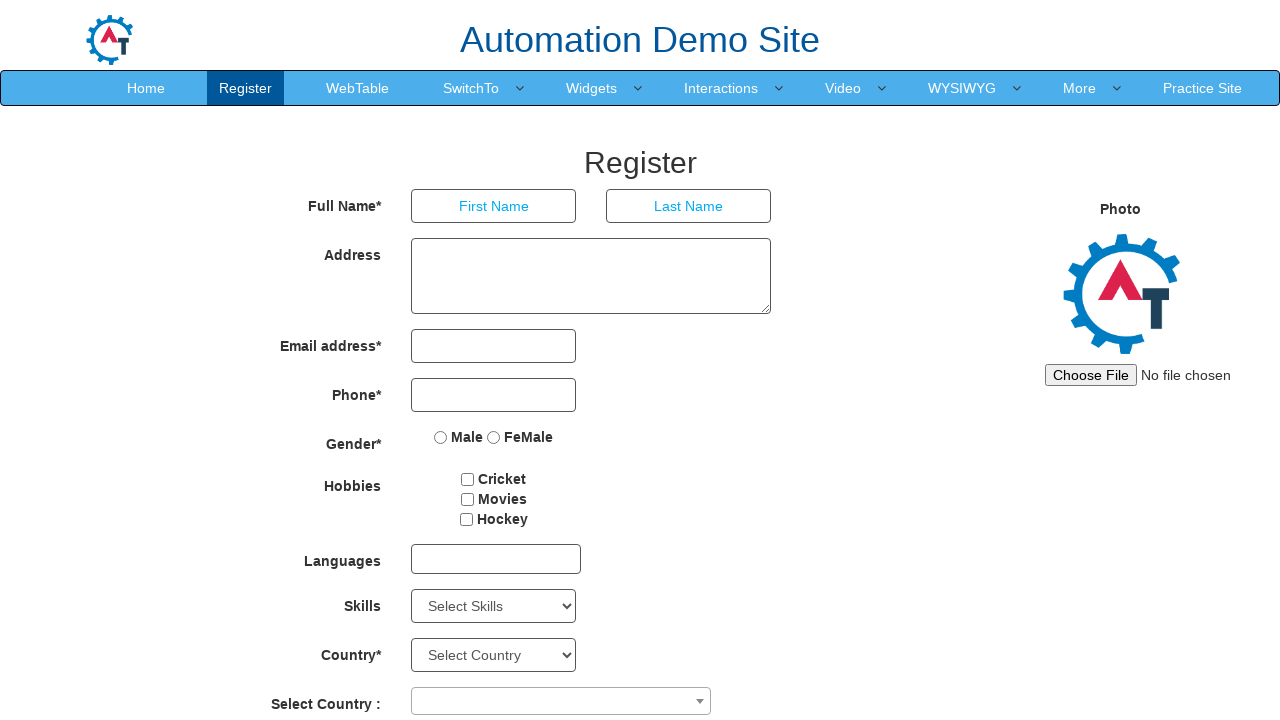

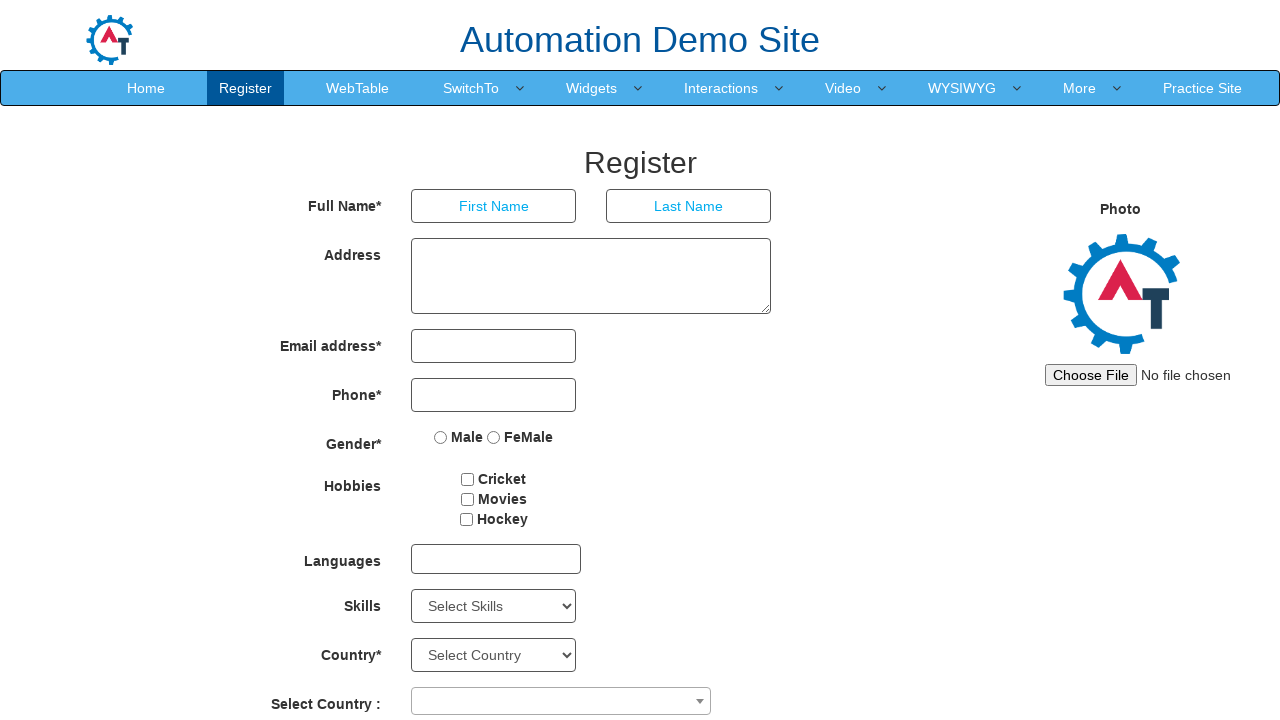